Fills out a practice registration form with randomly generated fake data including name, email, gender, phone, date of birth, hobbies, and address fields

Starting URL: https://demoqa.com/automation-practice-form

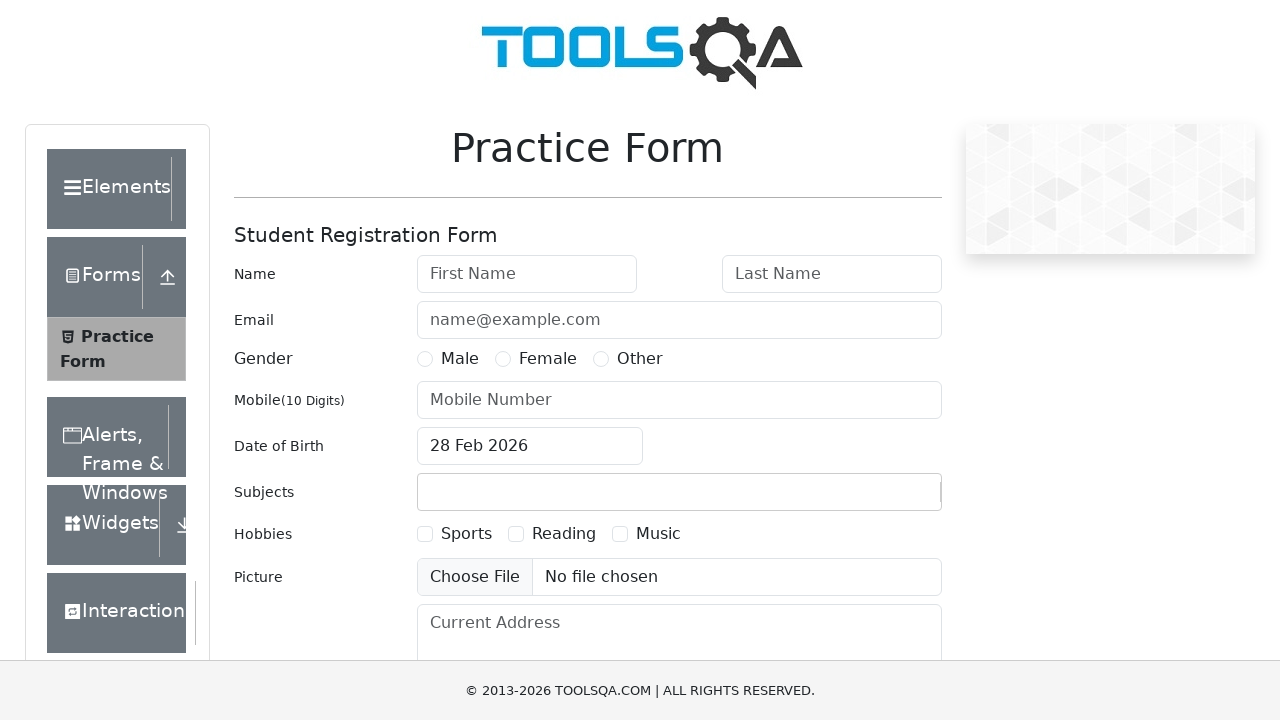

Filled first name field with 'Marcus' on //*[@id='firstName']
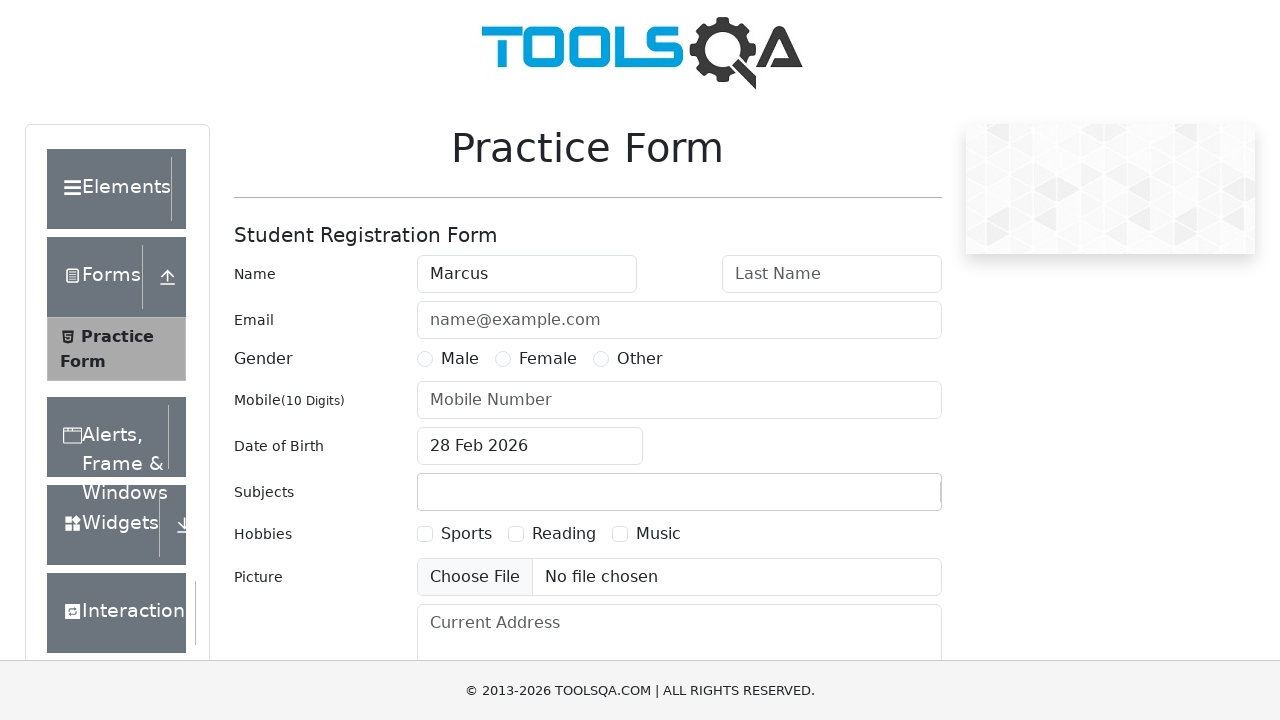

Filled last name field with 'Thompson' on //*[@id='lastName']
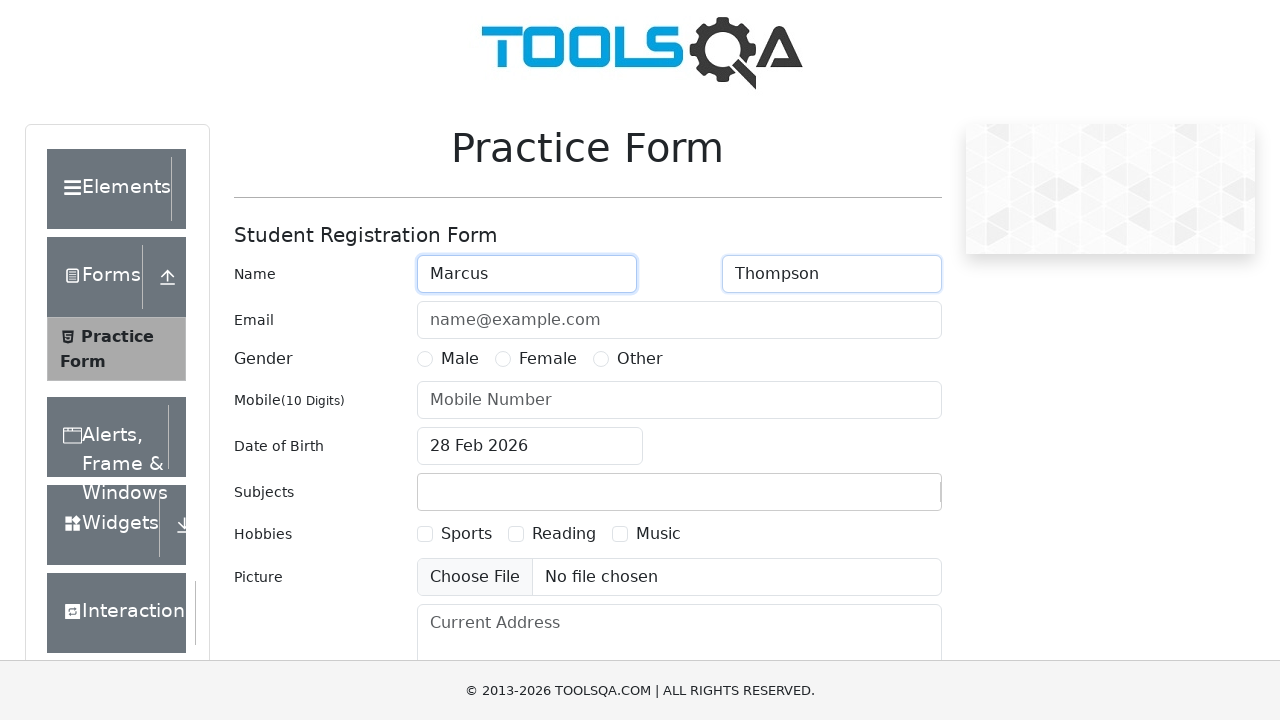

Filled email field with 'marcus.thompson87@example.com' on //*[@id='userEmail']
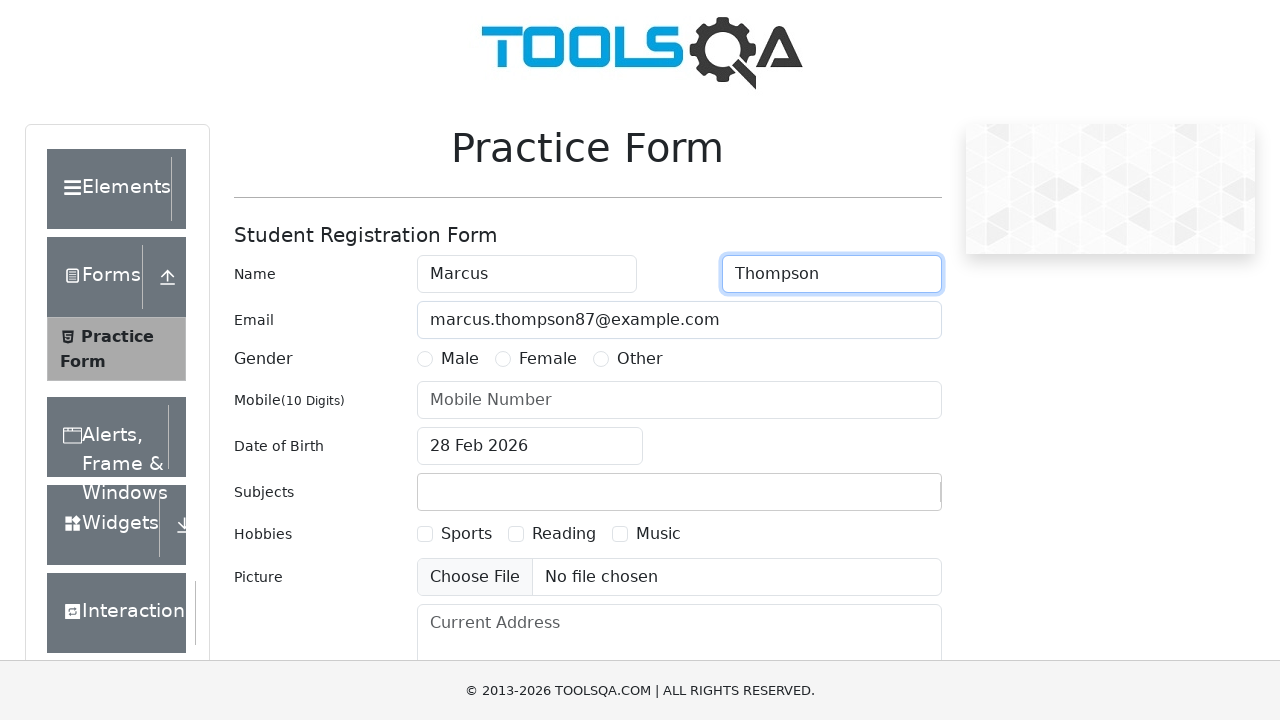

Selected Male gender option at (460, 359) on xpath=//*[@id='gender-radio-1']/following-sibling::label
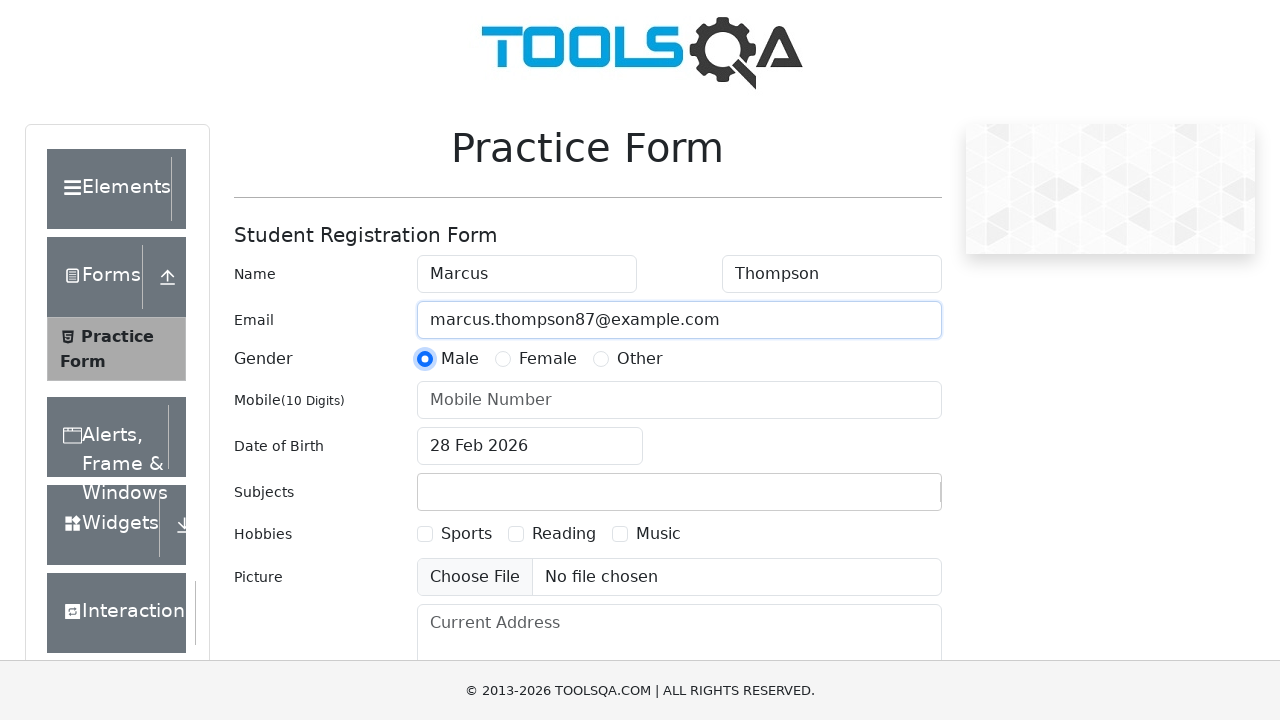

Filled phone number field with '5551234567' on //*[@id='userNumber']
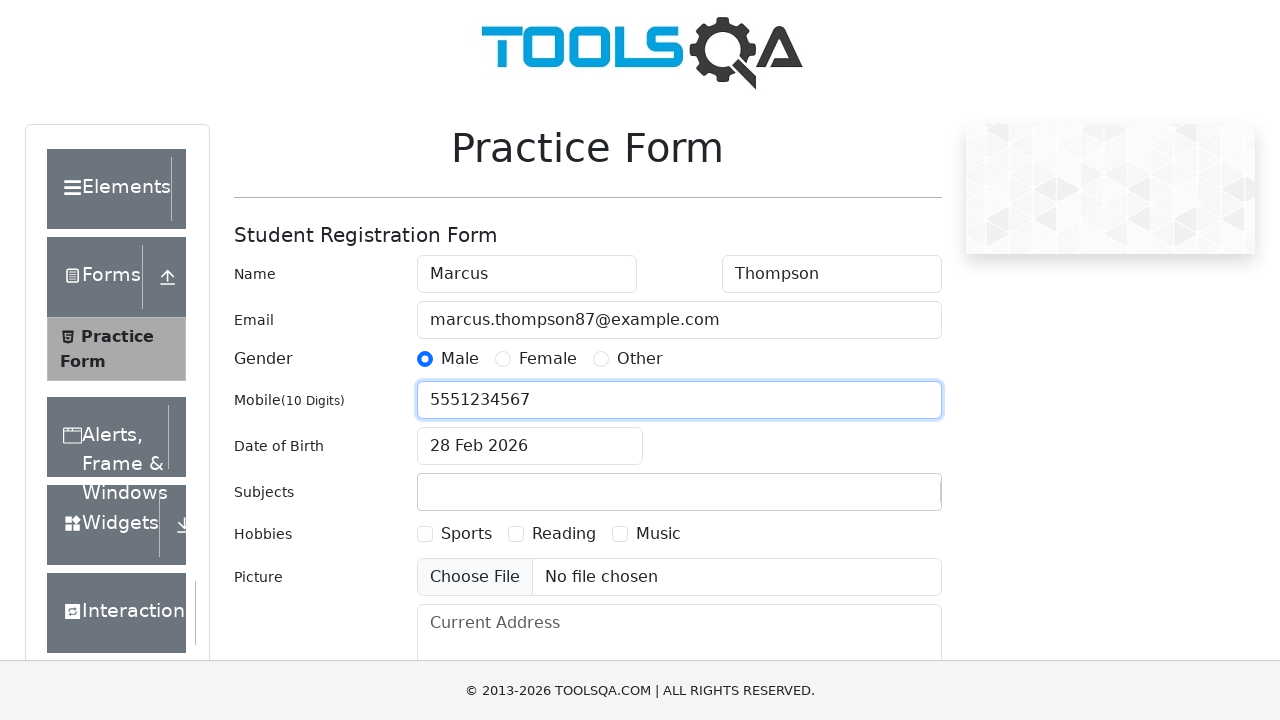

Clicked date of birth input field at (530, 446) on xpath=//*[@id='dateOfBirthInput']
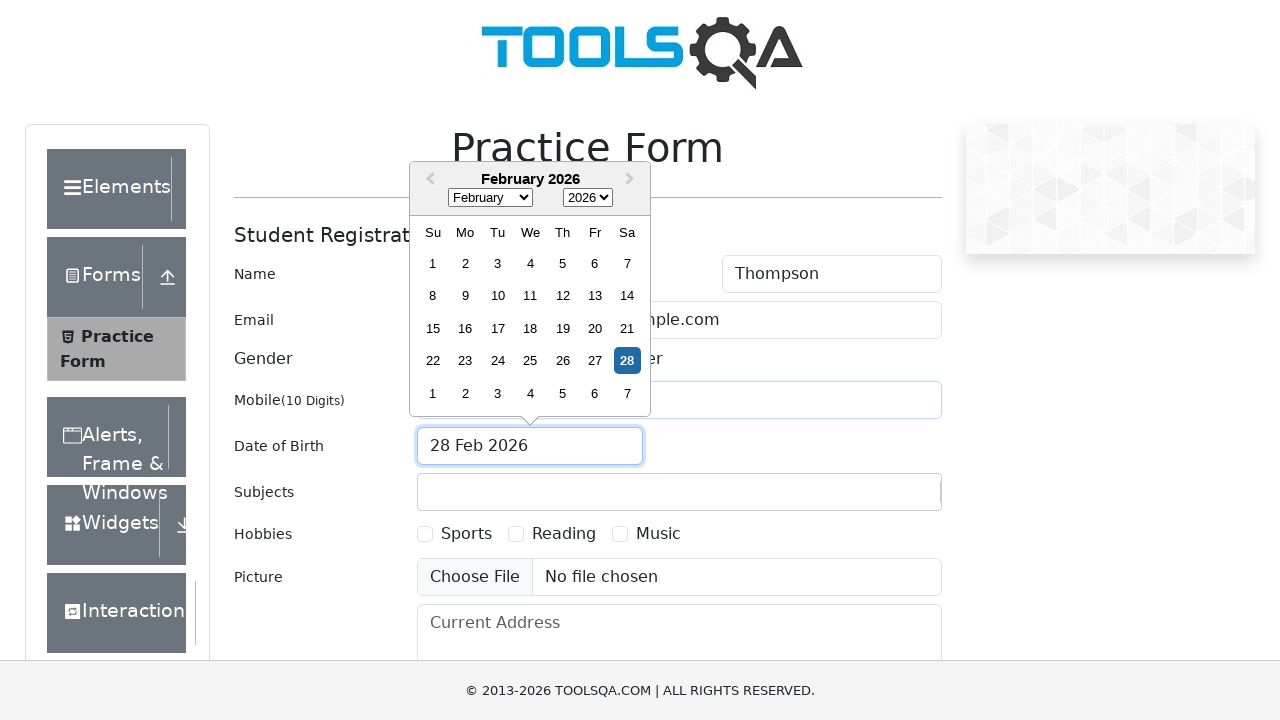

Selected all text in date field
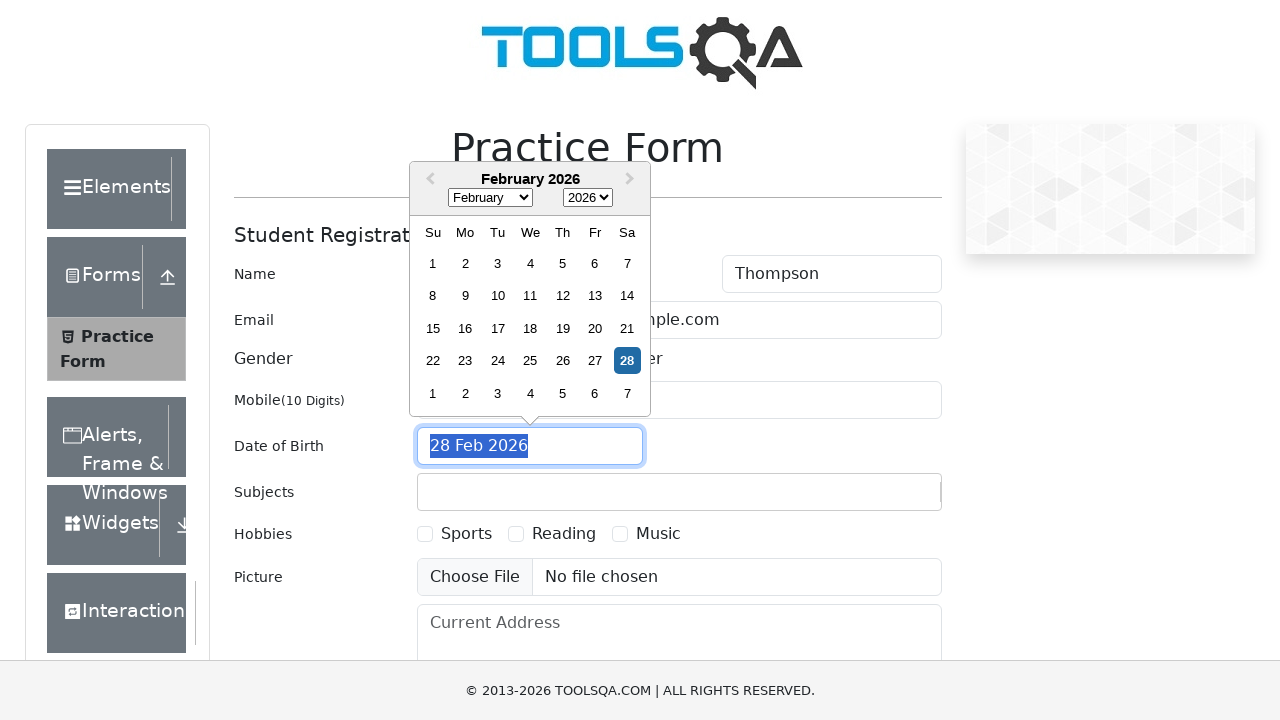

Entered date of birth '09 Sep 1964'
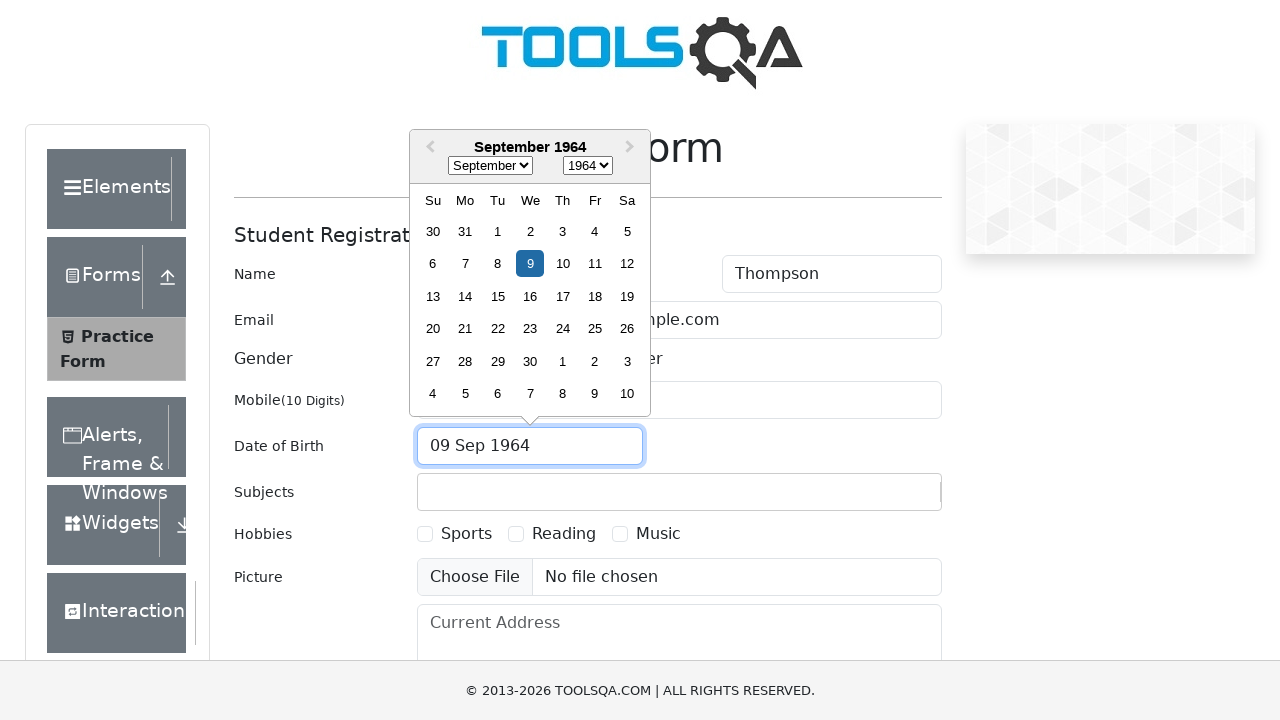

Pressed Escape to close date picker
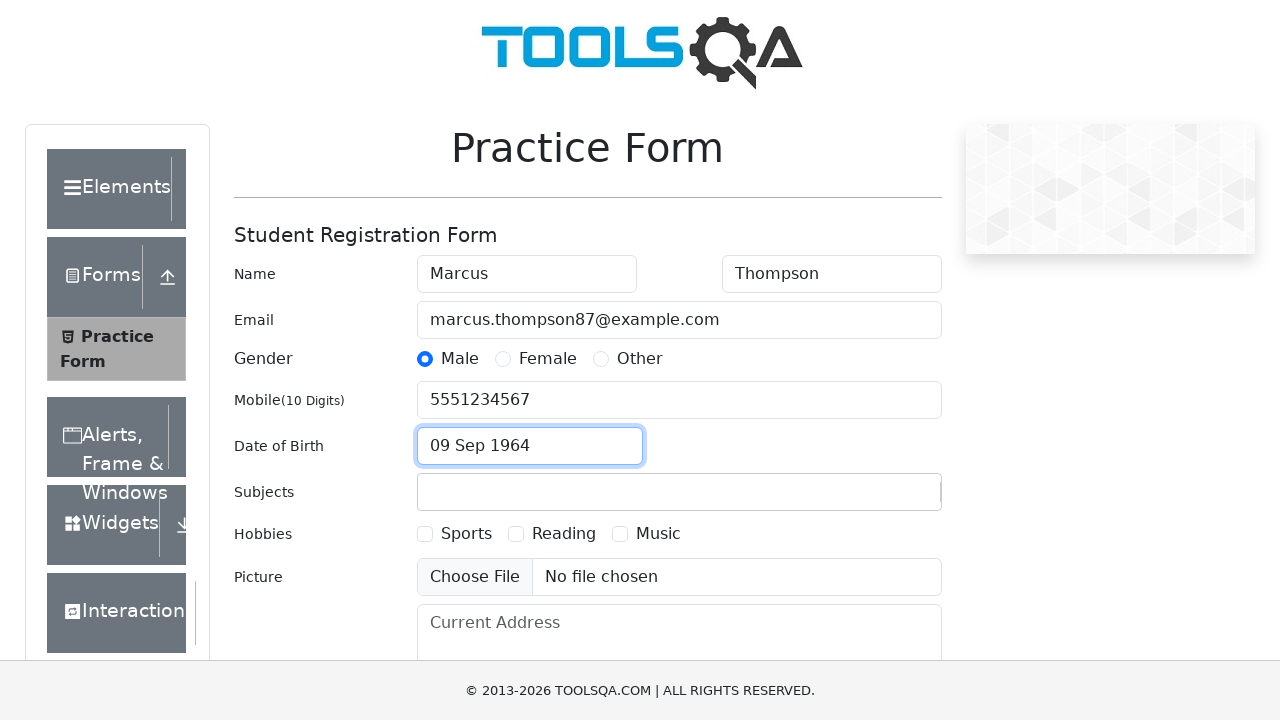

Selected Sports hobby checkbox at (466, 534) on xpath=//*[@id='hobbies-checkbox-1']/following-sibling::label
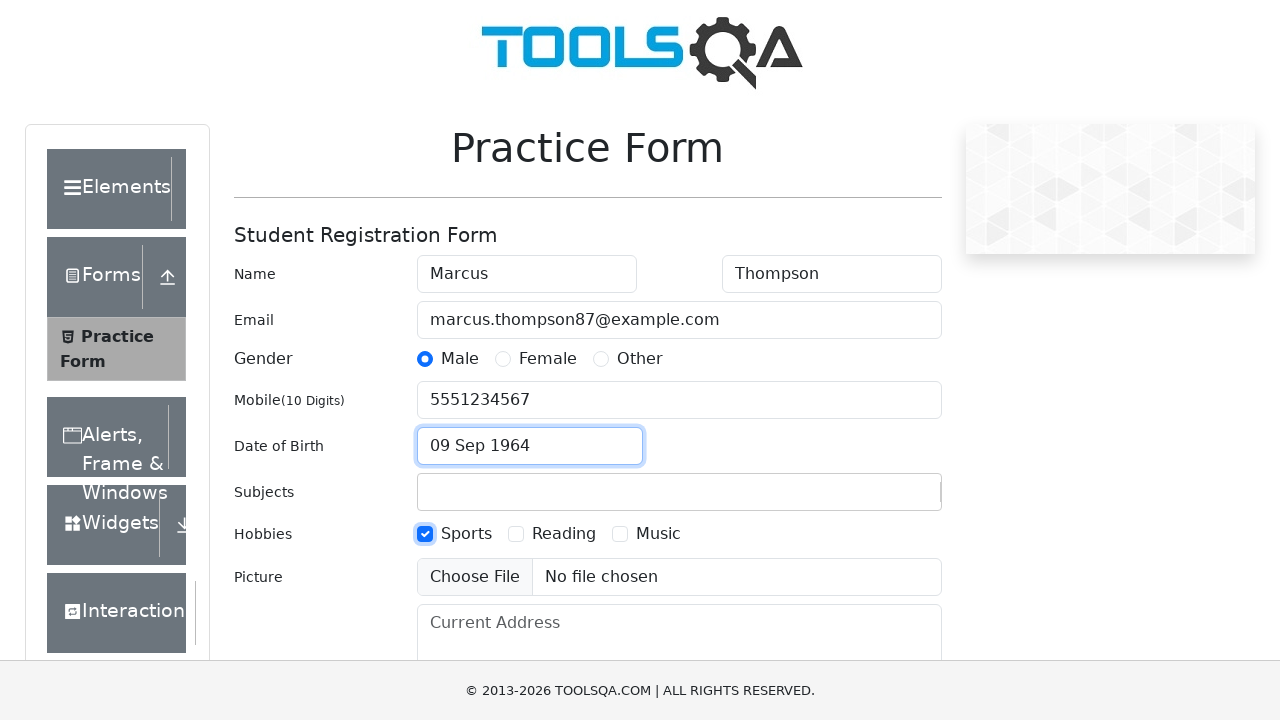

Filled current address field with multi-line address on //*[@id='currentAddress']
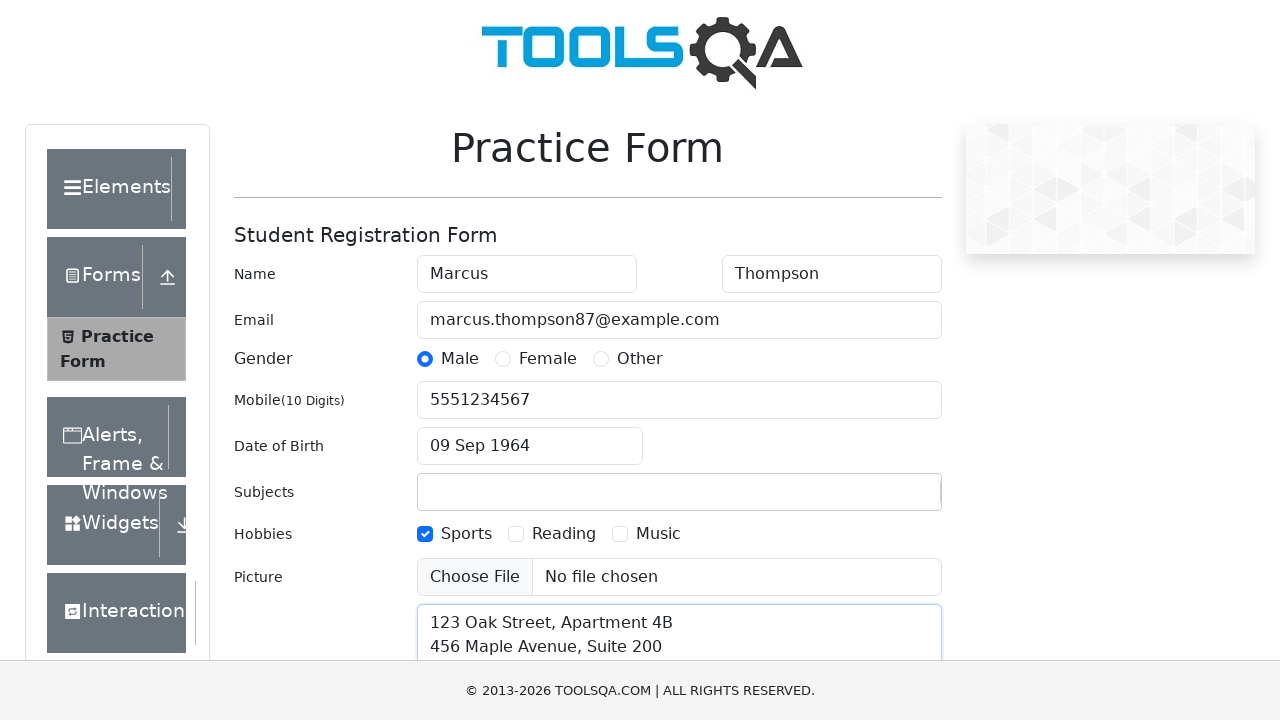

Submitted registration form on //*[@id='submit']
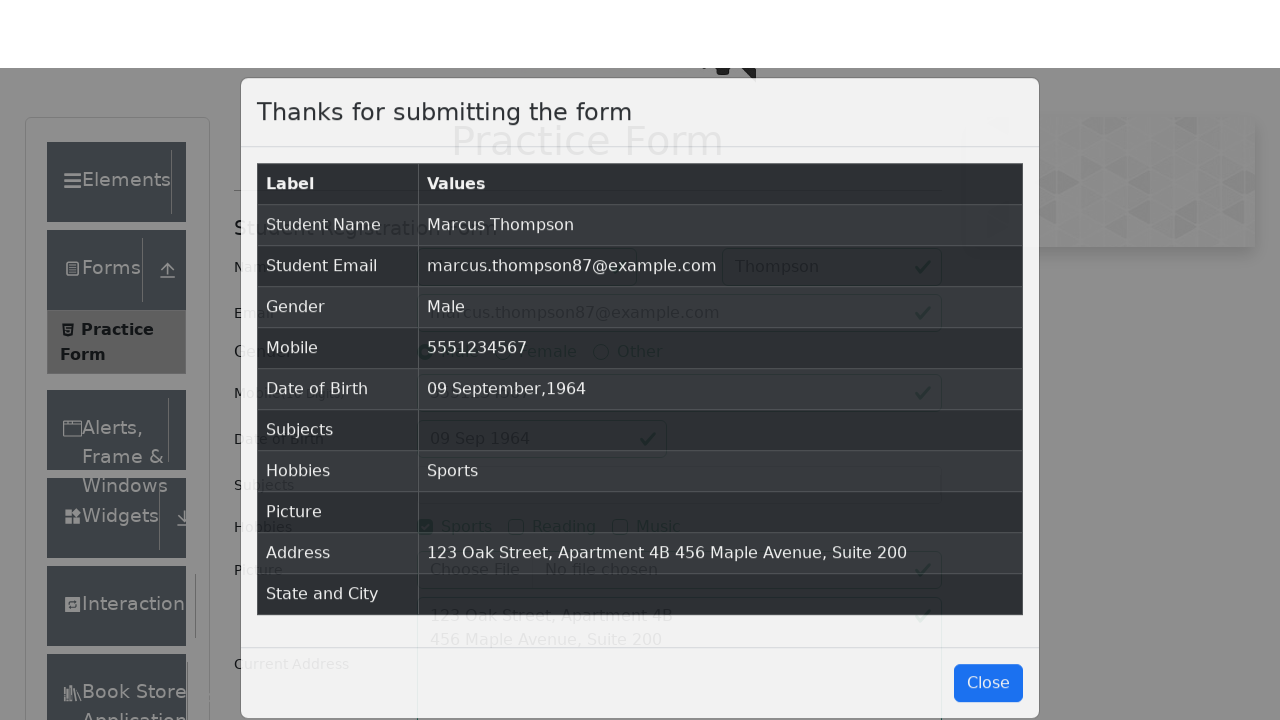

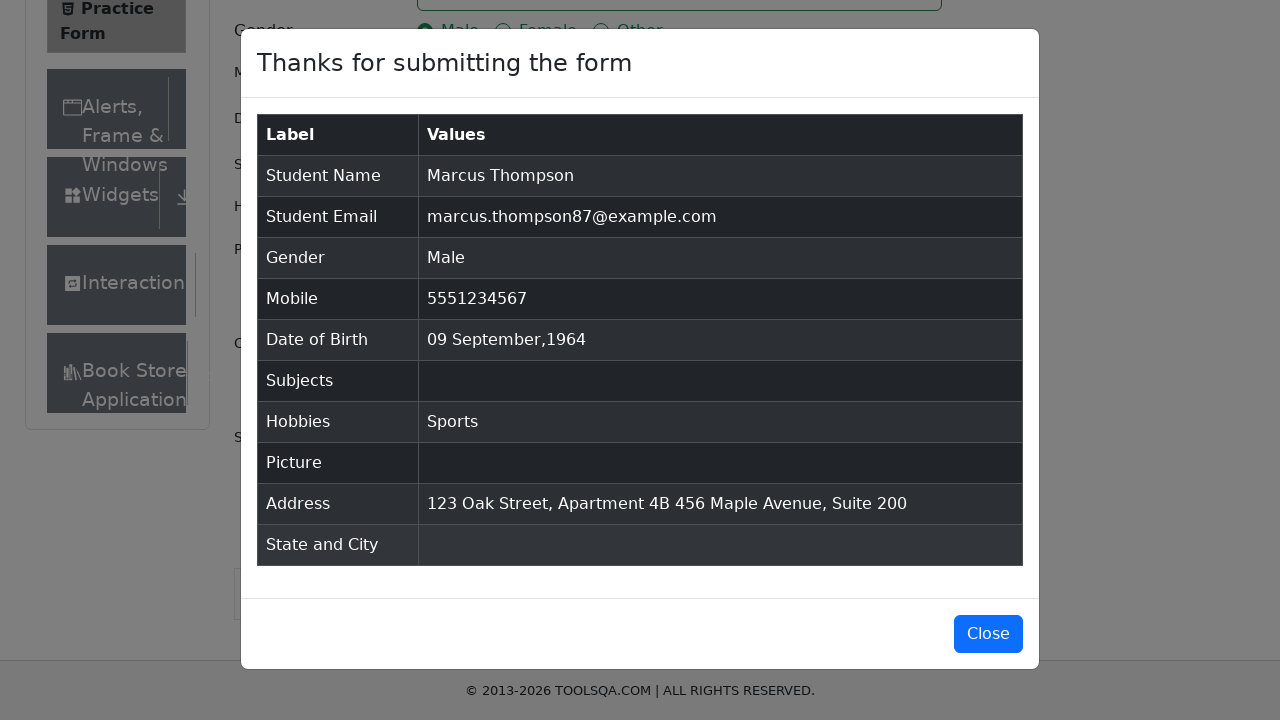